Clicks the "Get started" link on the Playwright homepage and verifies navigation to the Installation page by checking for the heading.

Starting URL: https://playwright.dev/

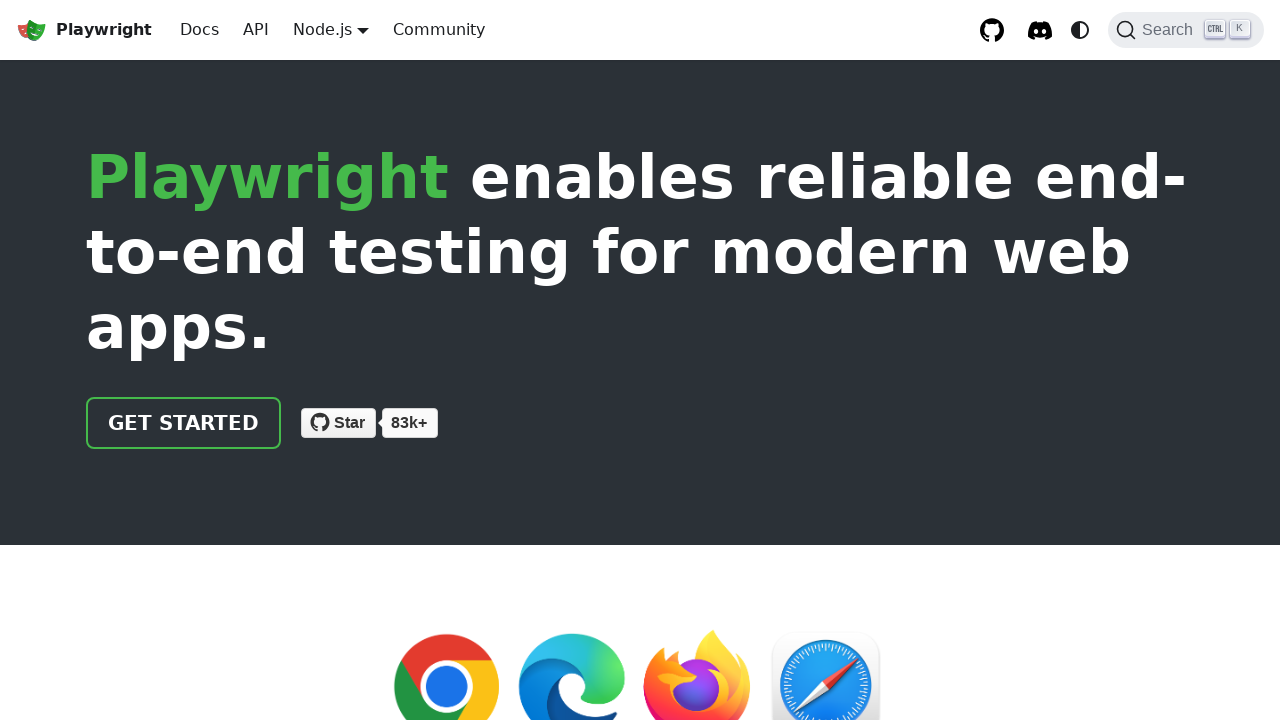

Clicked the 'Get started' link on Playwright homepage at (184, 423) on internal:role=link[name="Get started"i]
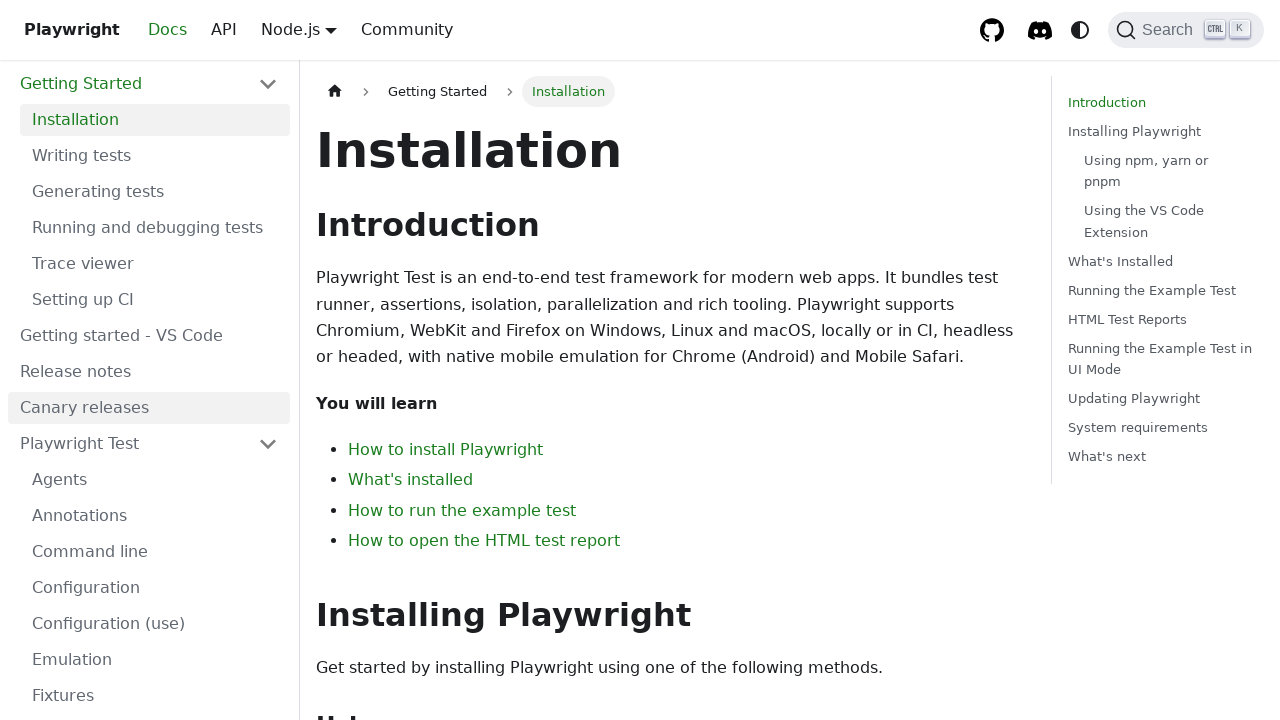

Verified 'Installation' heading is visible on the page
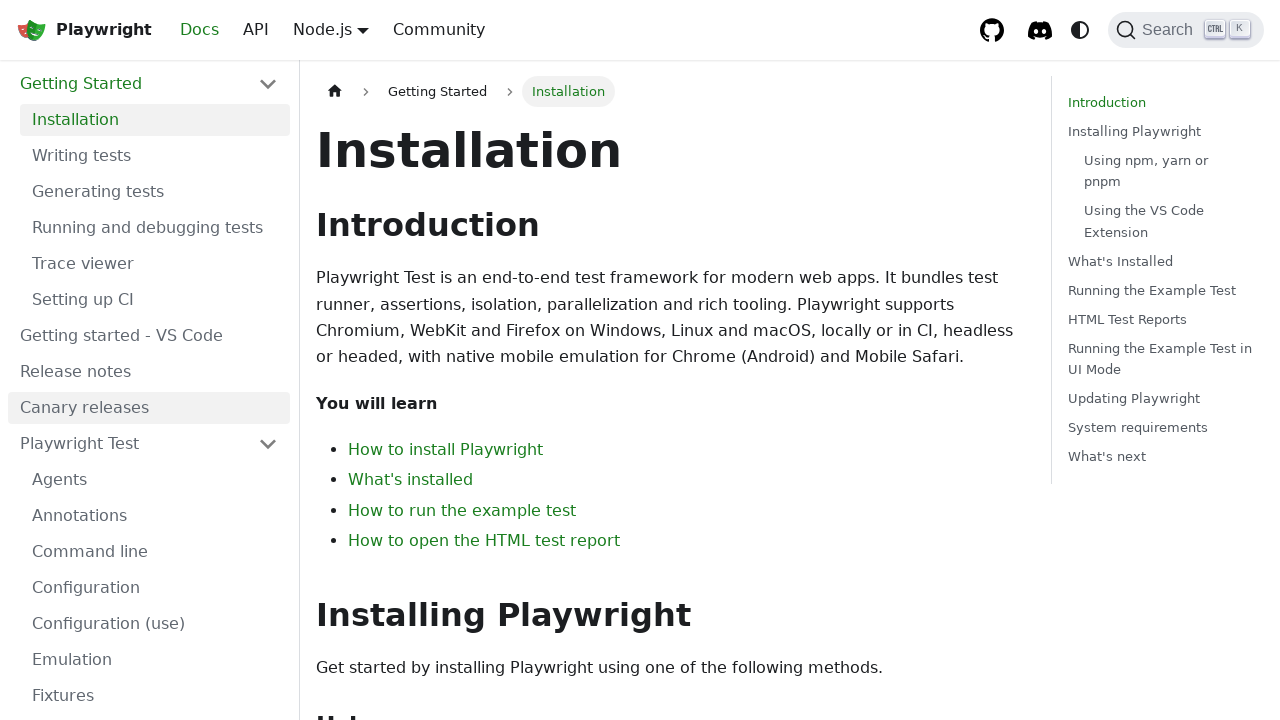

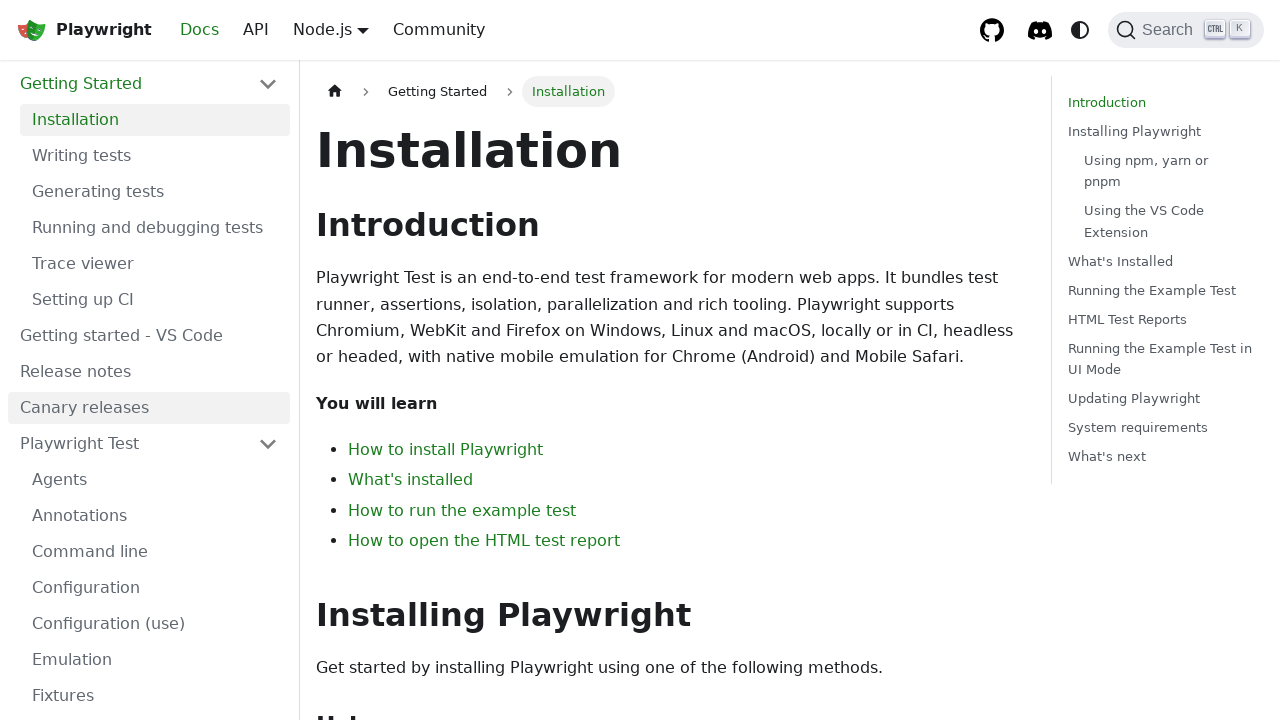